Tests the forgot password page navigation by clicking the forgot password link, verifying the reset password page loads, then clicking cancel to return to login page

Starting URL: https://opensource-demo.orangehrmlive.com/

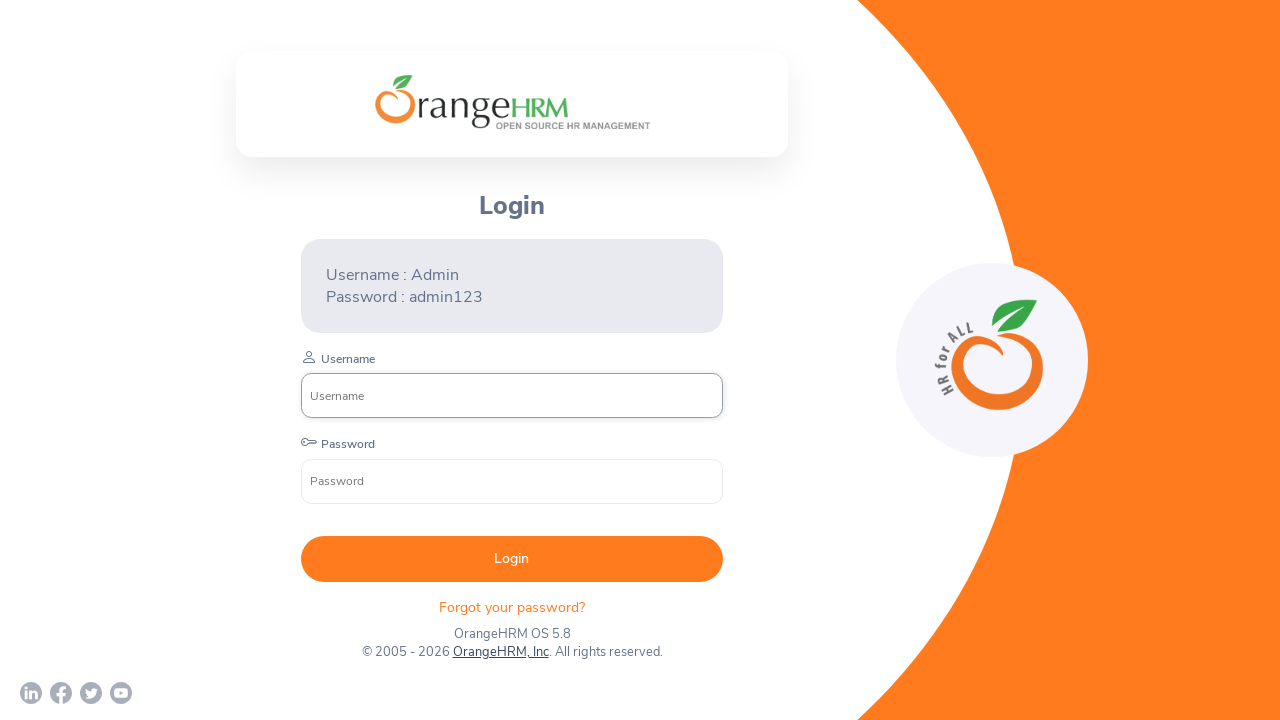

Clicked 'Forgot your password' link at (512, 607) on xpath=//*[@id="app"]/div[1]/div/div[1]/div/div[2]/div[2]/form/div[4]/p
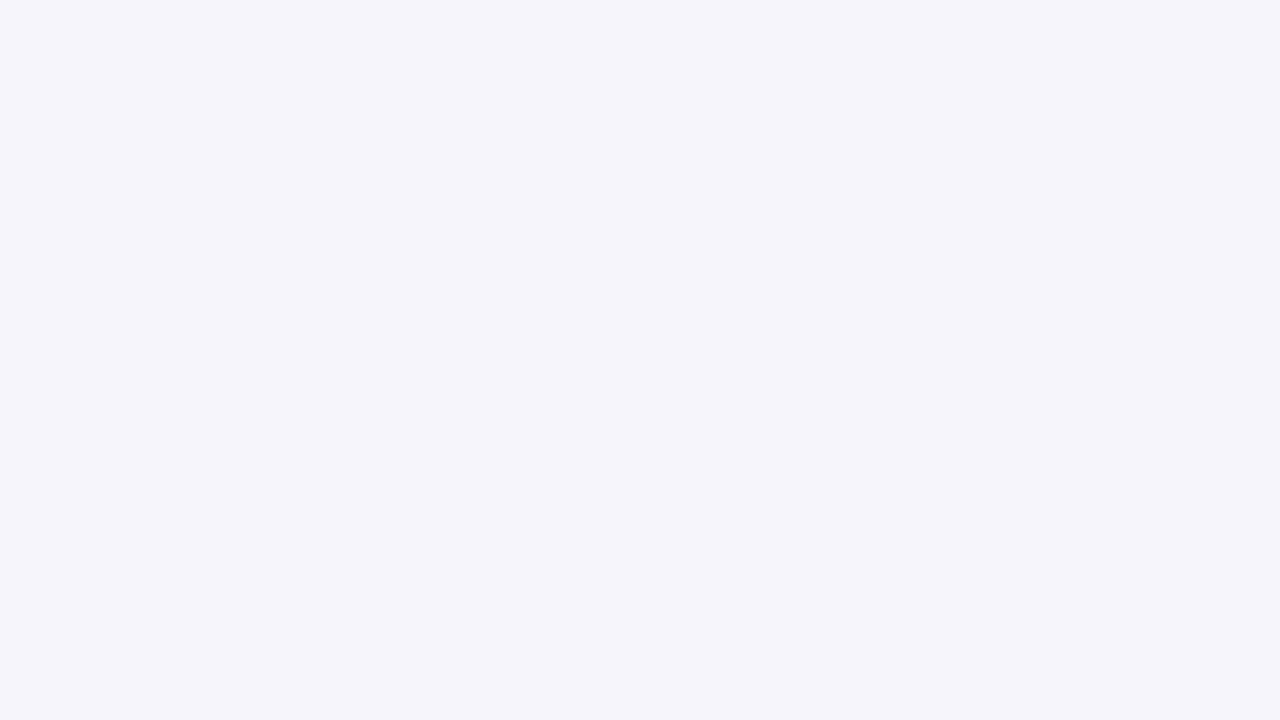

Reset Password page loaded successfully
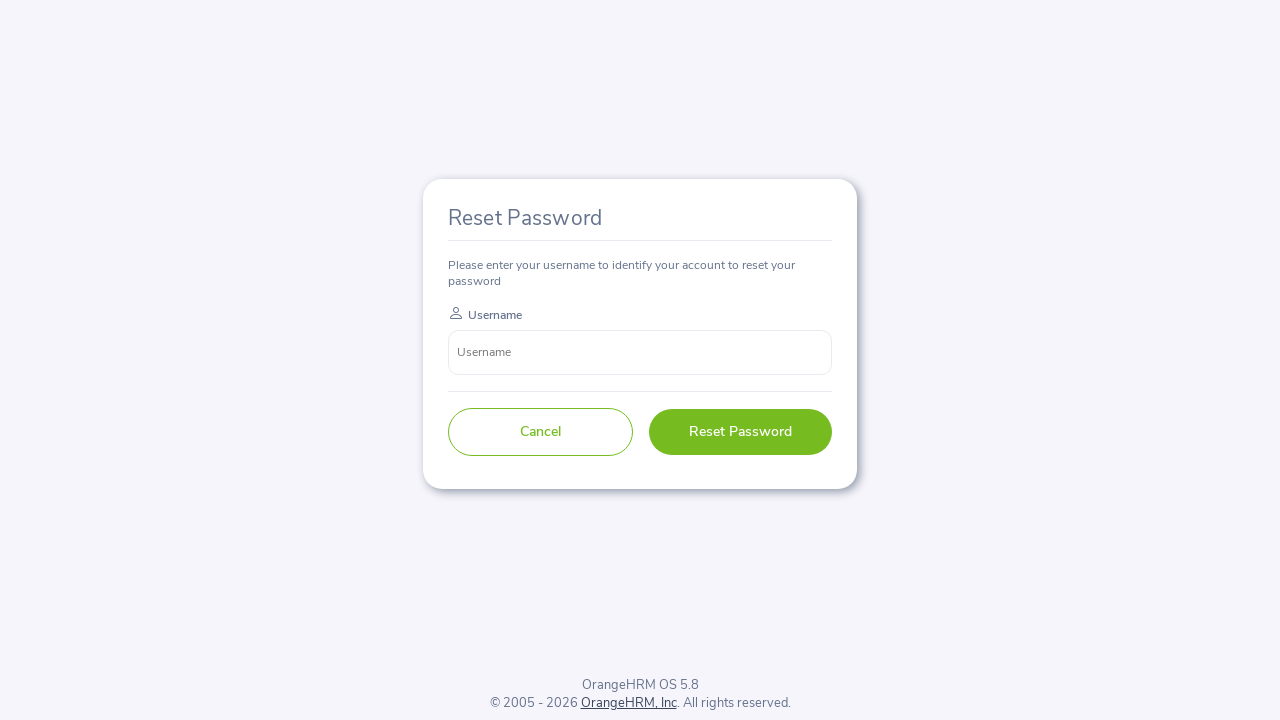

Clicked Cancel button on Reset Password page at (540, 432) on xpath=//*[@id="app"]/div[1]/div[1]/div/form/div[2]/button[1]
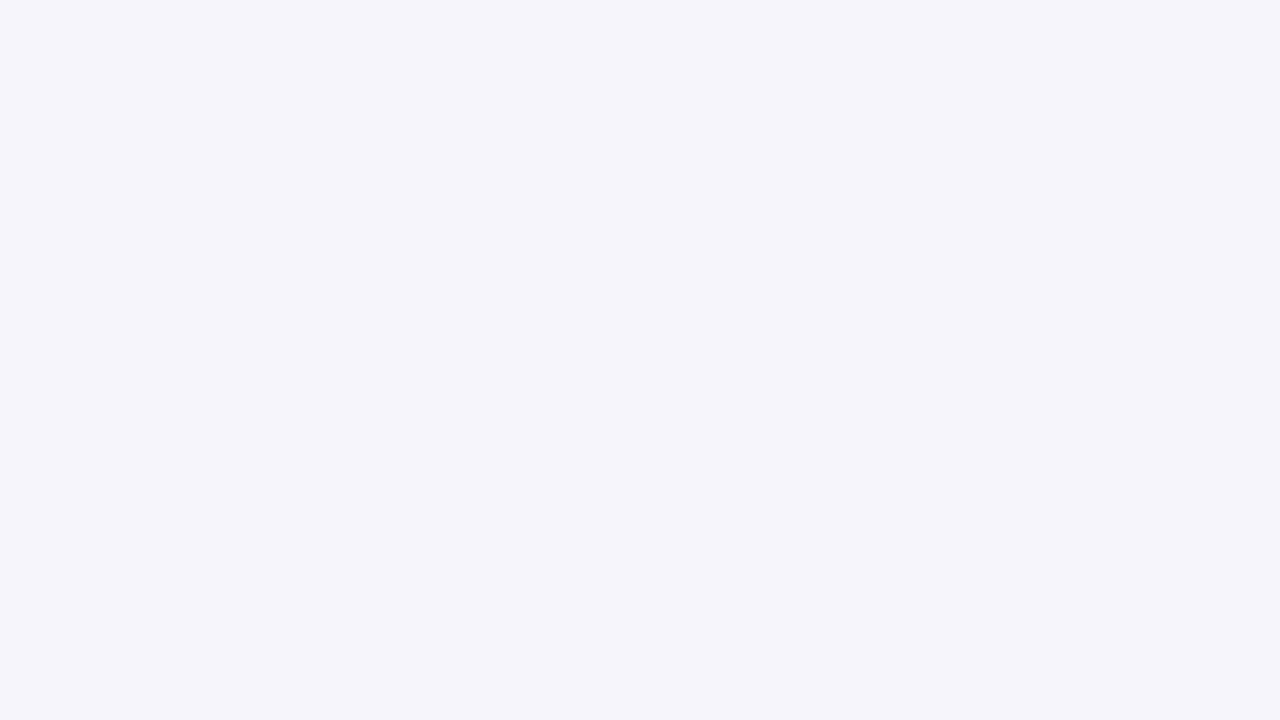

Returned to login page successfully
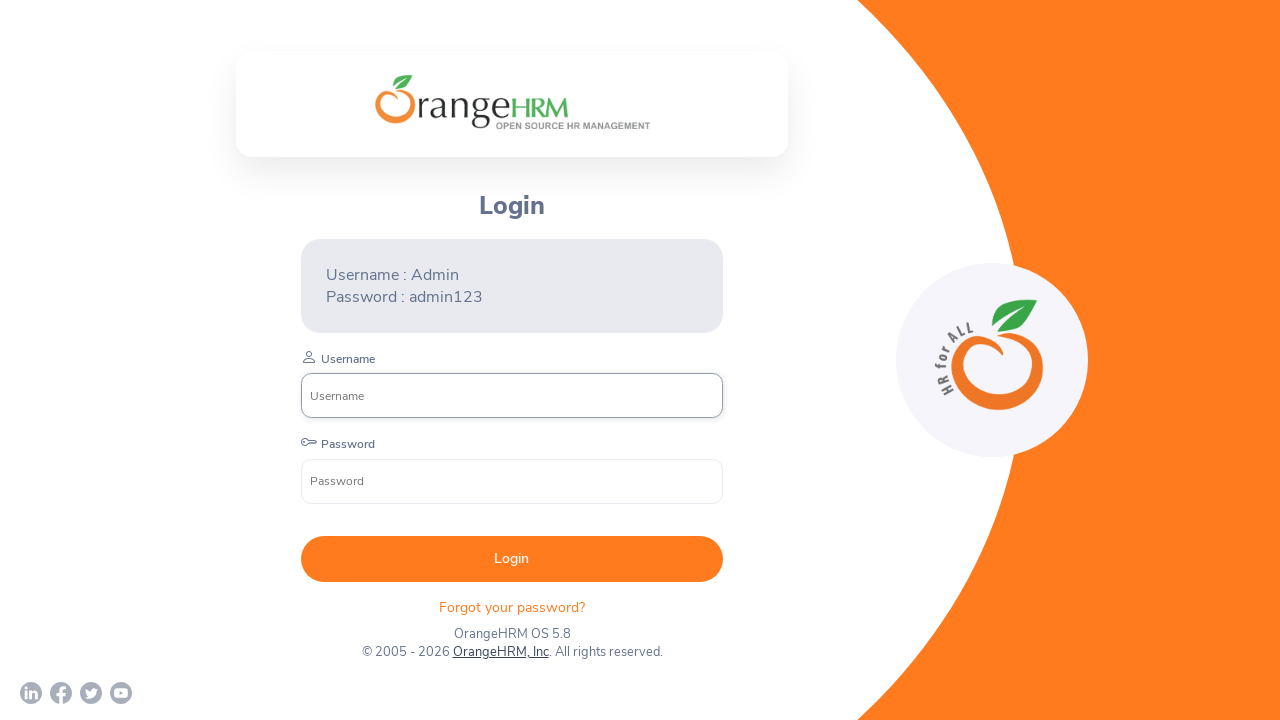

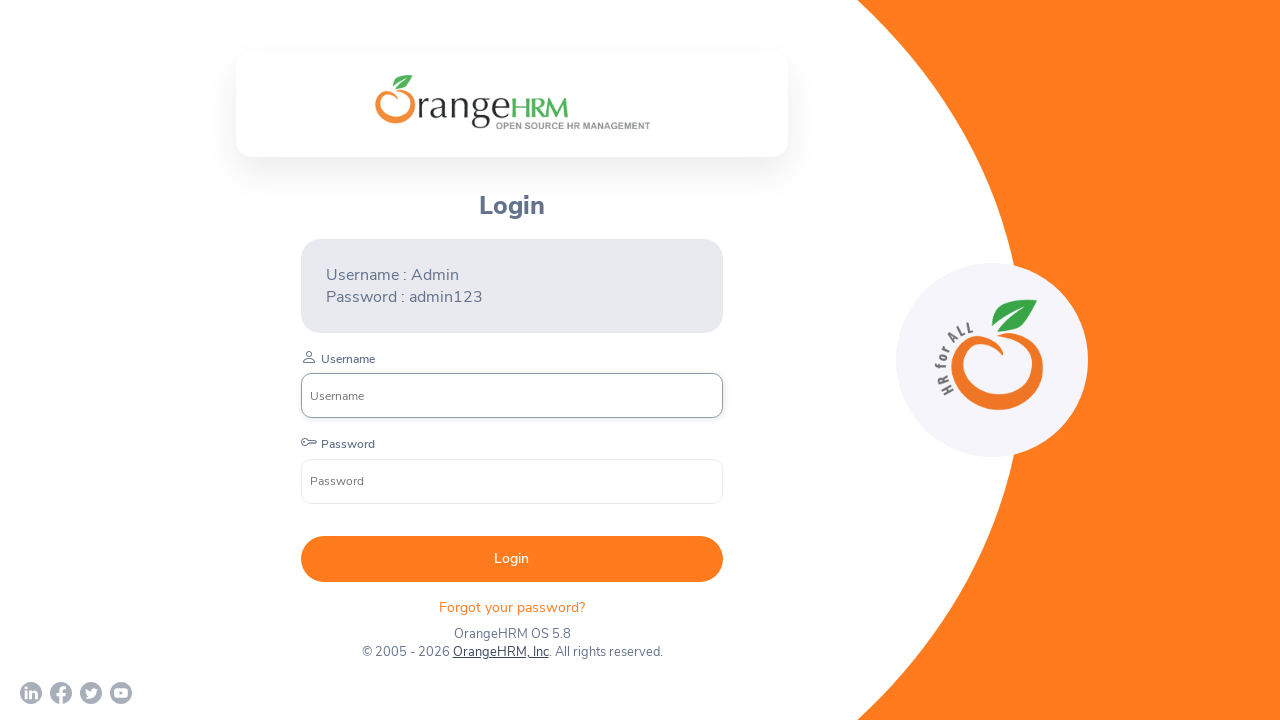